Tests filtering to display only active (non-completed) items by clicking the Active filter link.

Starting URL: https://demo.playwright.dev/todomvc

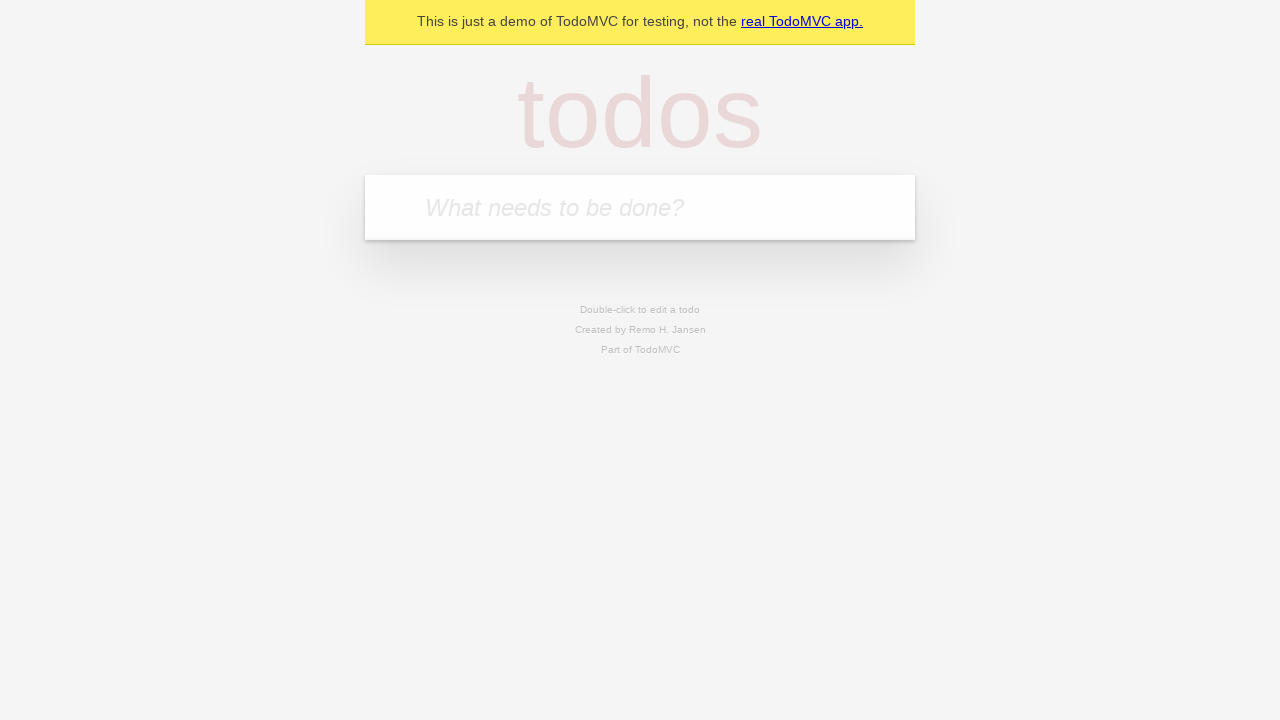

Filled todo input with 'buy some cheese' on internal:attr=[placeholder="What needs to be done?"i]
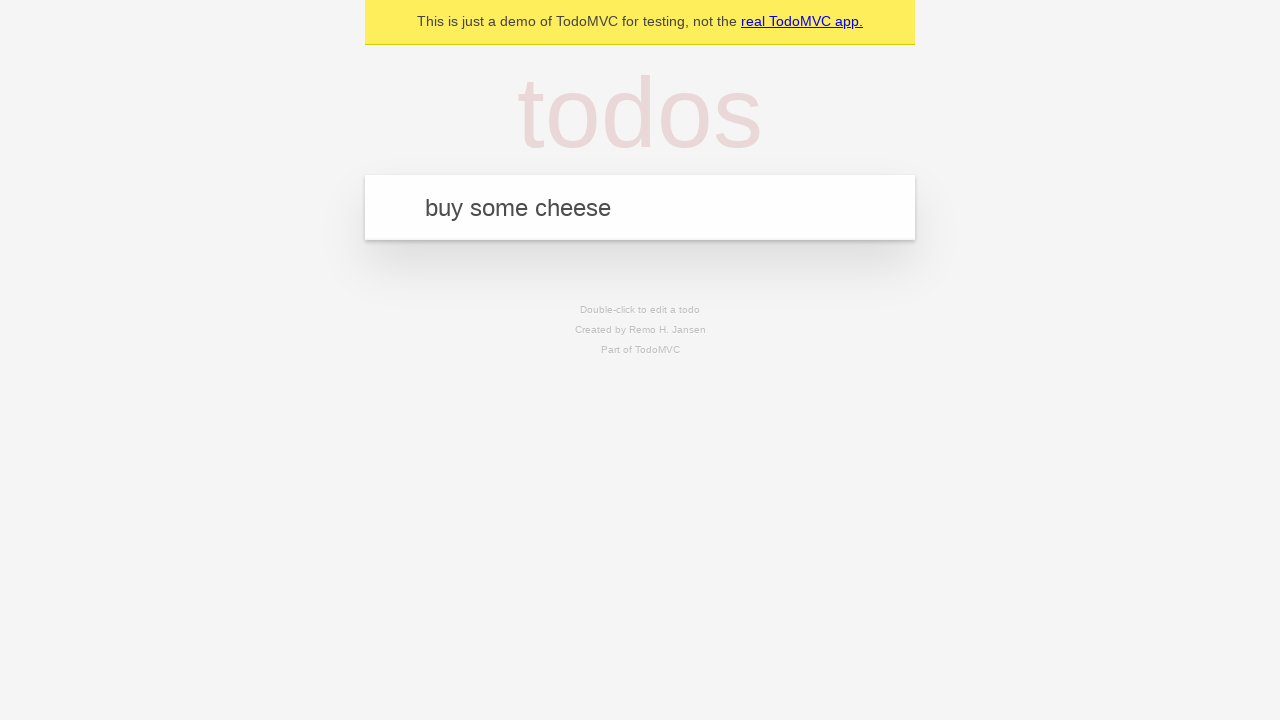

Pressed Enter to add first todo on internal:attr=[placeholder="What needs to be done?"i]
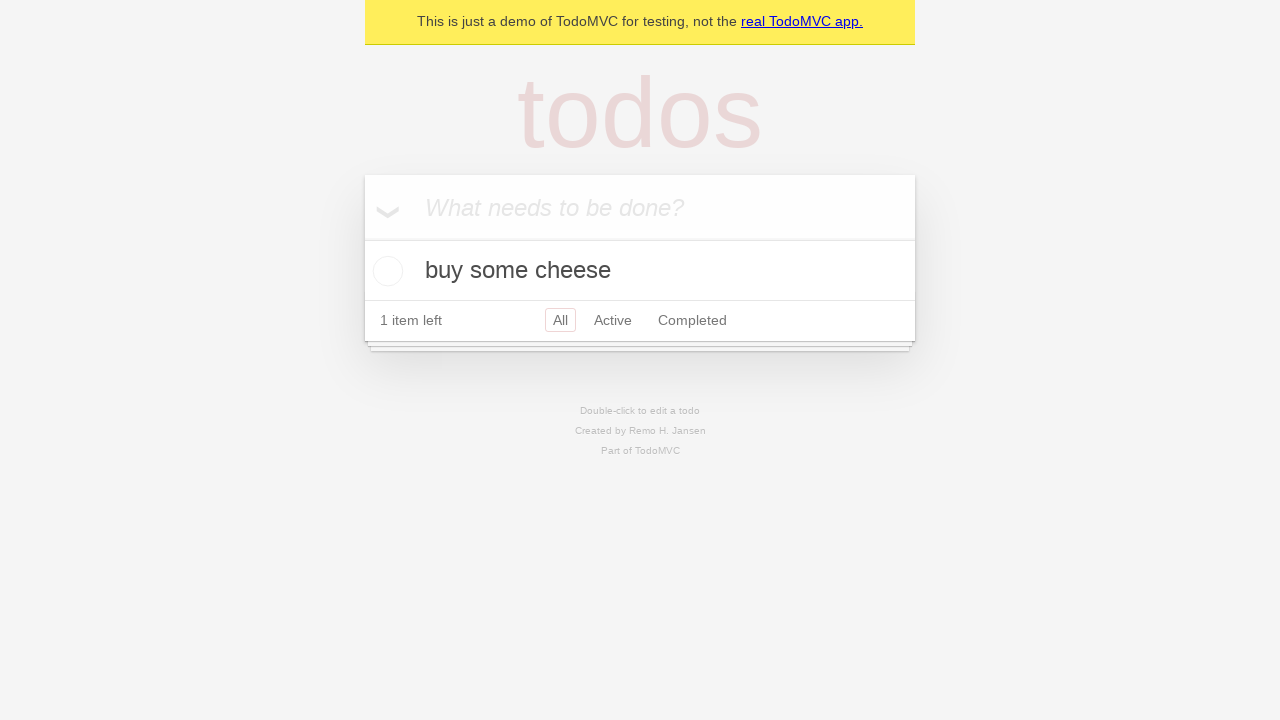

Filled todo input with 'feed the cat' on internal:attr=[placeholder="What needs to be done?"i]
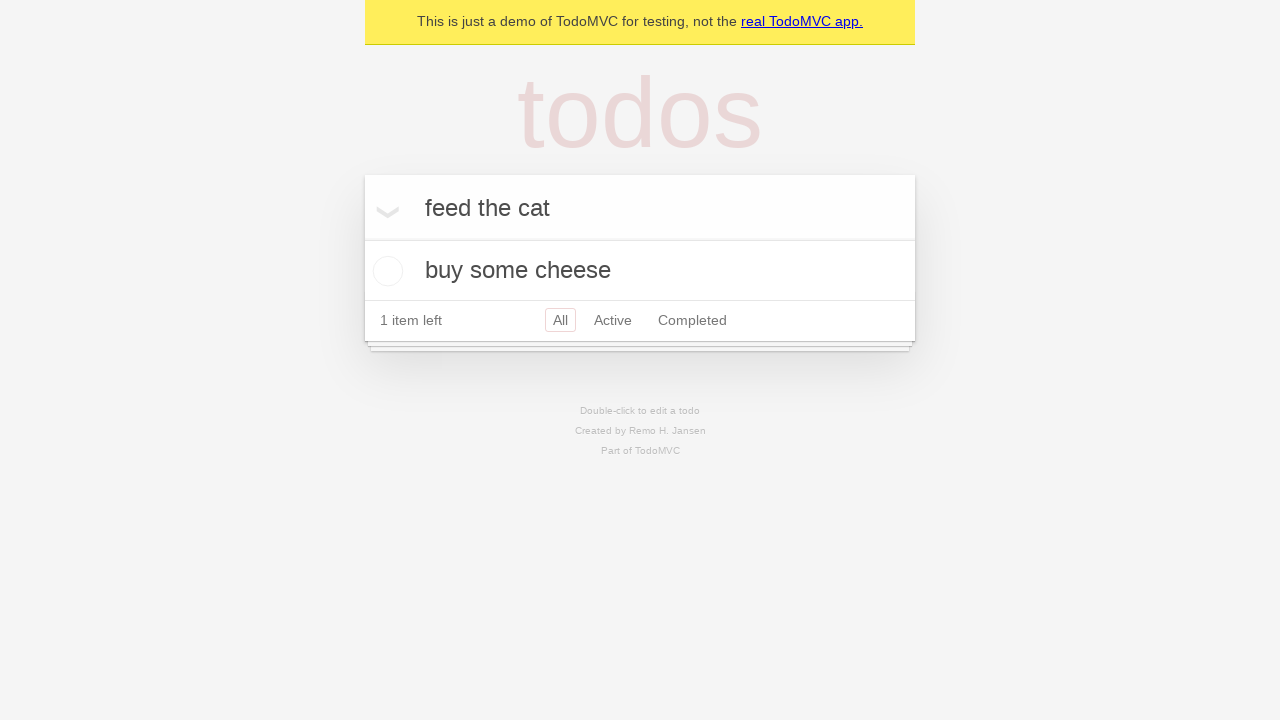

Pressed Enter to add second todo on internal:attr=[placeholder="What needs to be done?"i]
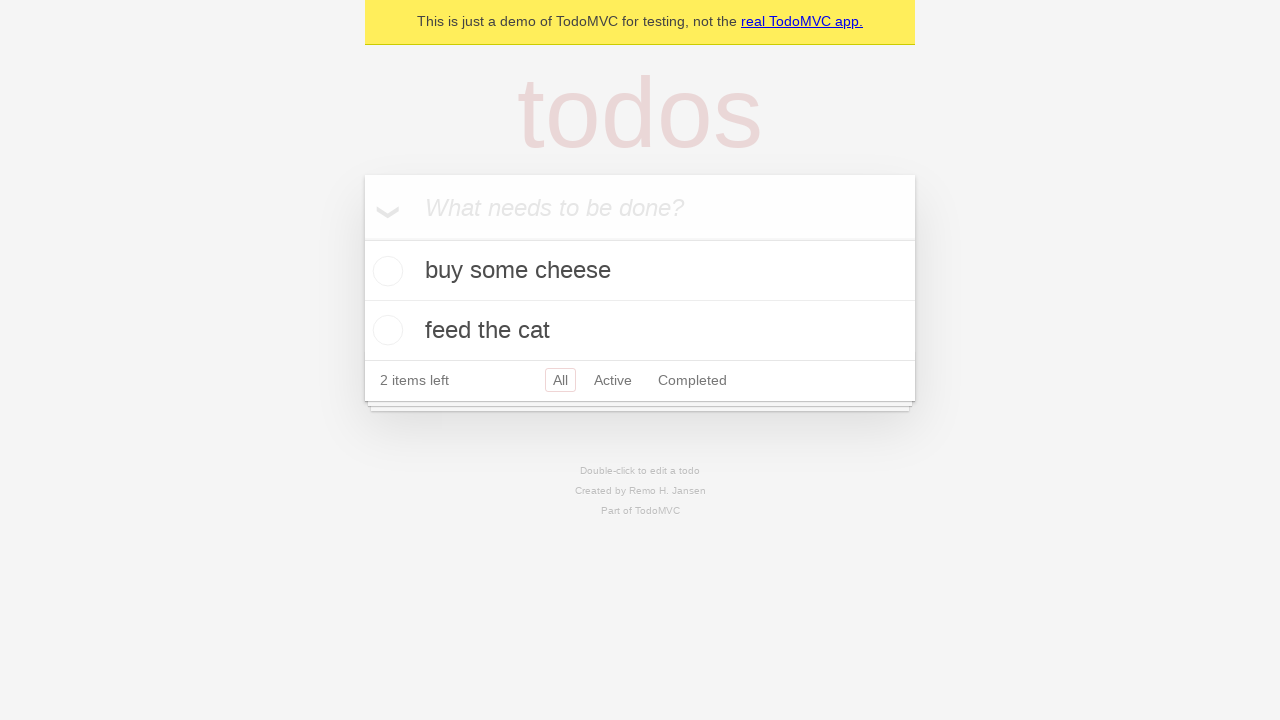

Filled todo input with 'book a doctors appointment' on internal:attr=[placeholder="What needs to be done?"i]
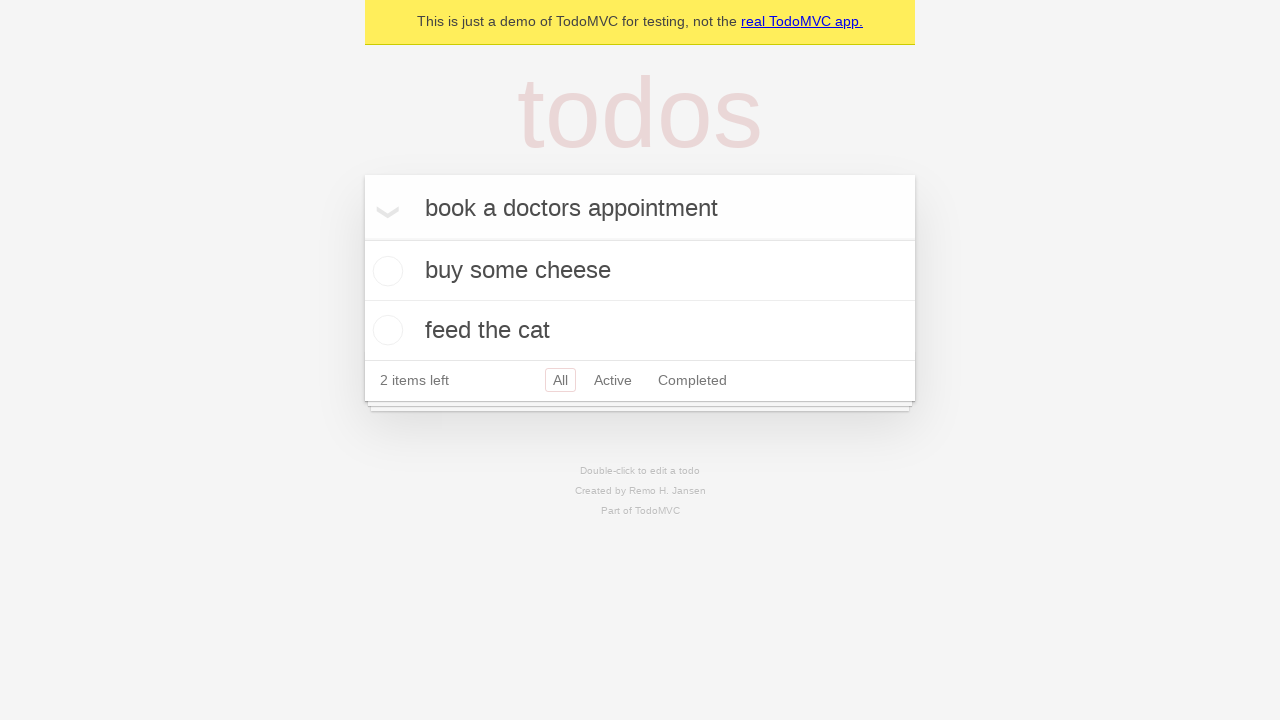

Pressed Enter to add third todo on internal:attr=[placeholder="What needs to be done?"i]
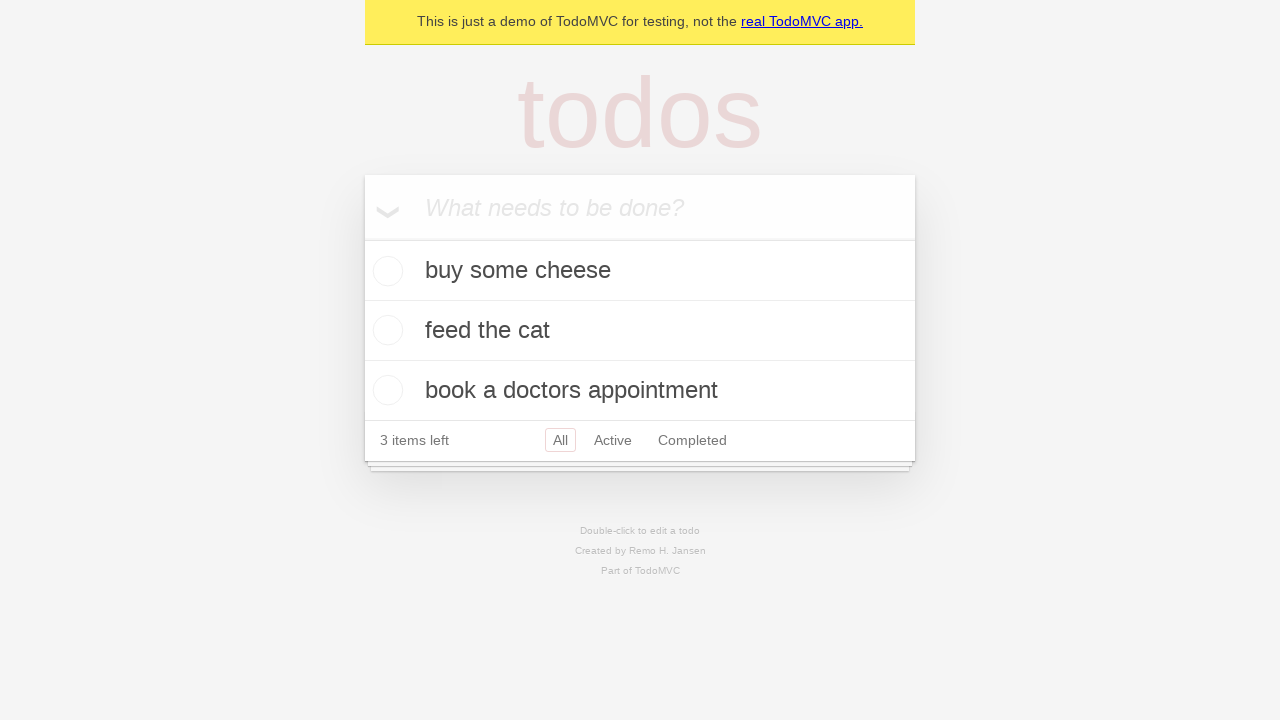

Checked the second todo item to mark it as complete at (385, 330) on internal:testid=[data-testid="todo-item"s] >> nth=1 >> internal:role=checkbox
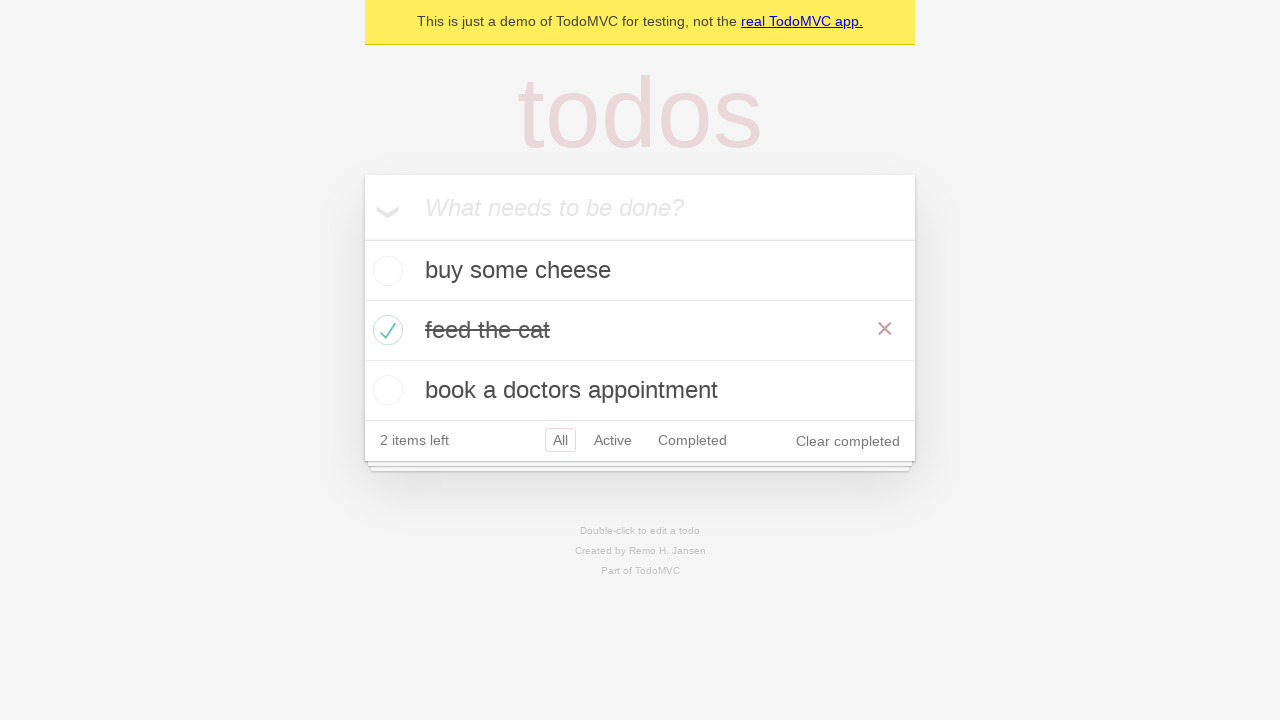

Clicked Active filter link to display only active items at (613, 440) on internal:role=link[name="Active"i]
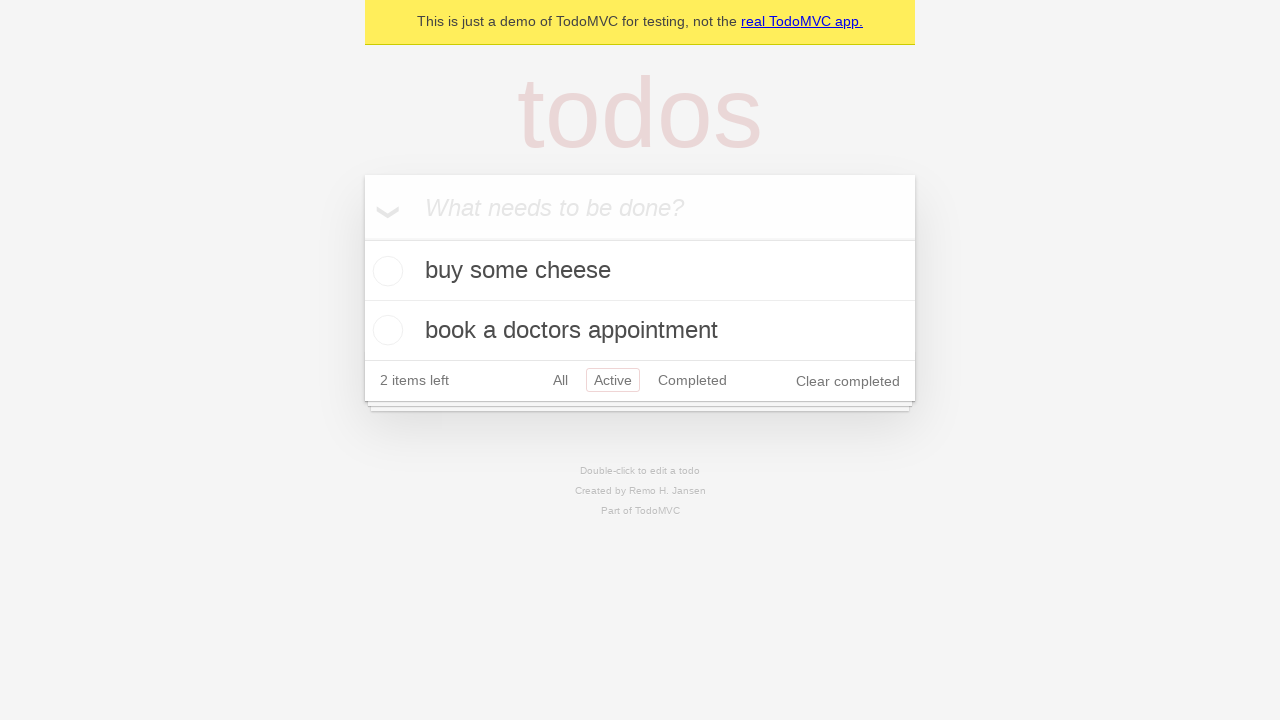

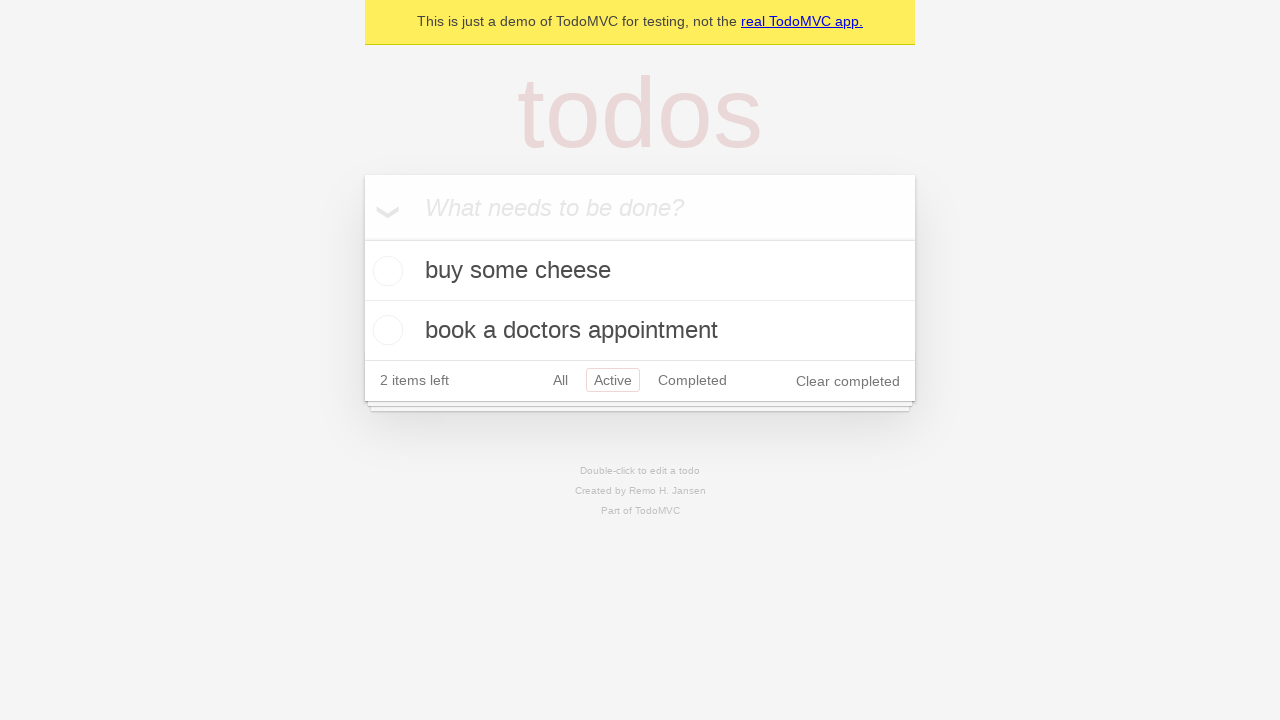